Tests dropdown menu selection functionality by navigating to a select menu demo page and selecting "Green" from an old-style select dropdown.

Starting URL: https://demoqa.com/select-menu

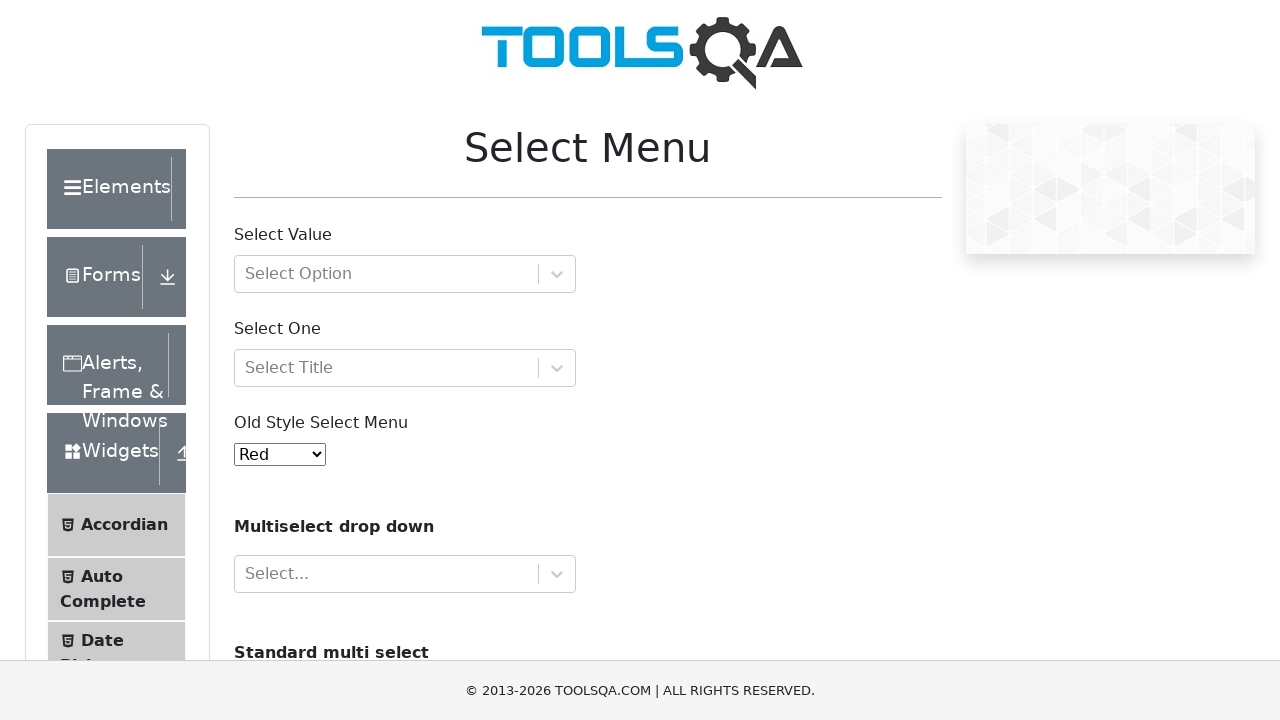

Clicked on the old select menu dropdown to focus it at (280, 454) on #oldSelectMenu
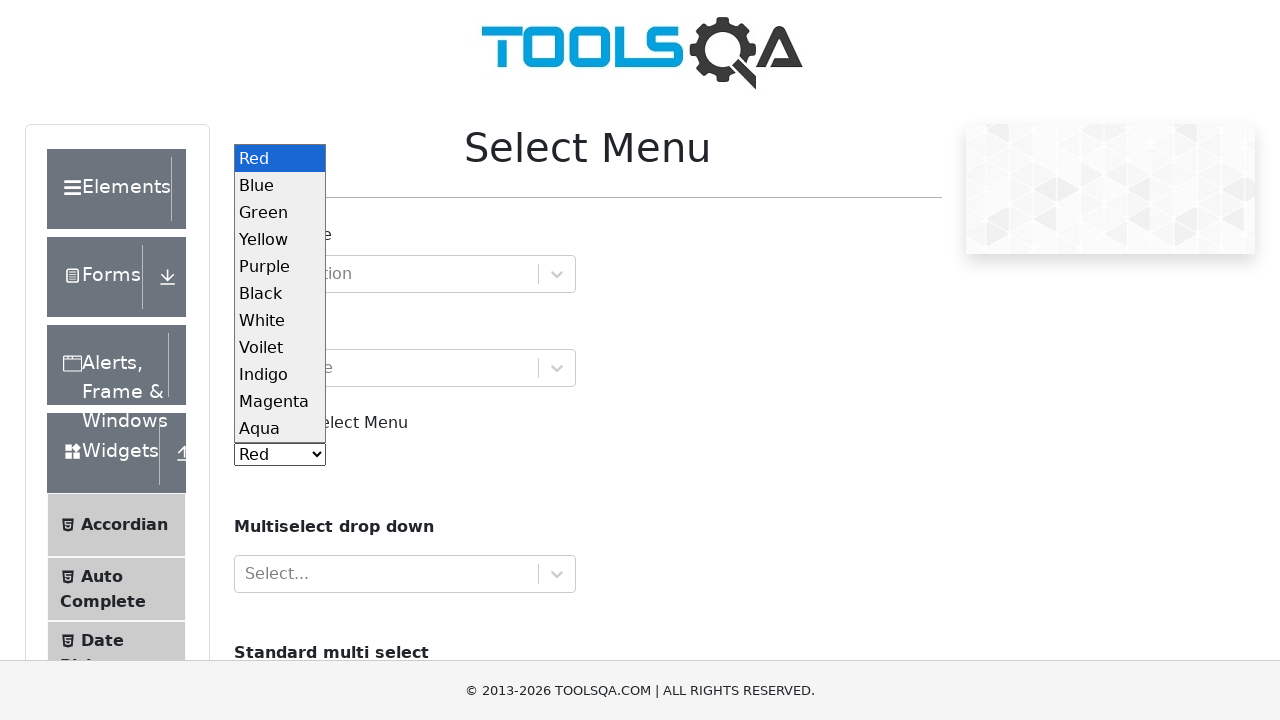

Selected 'Green' option from the dropdown menu on #oldSelectMenu
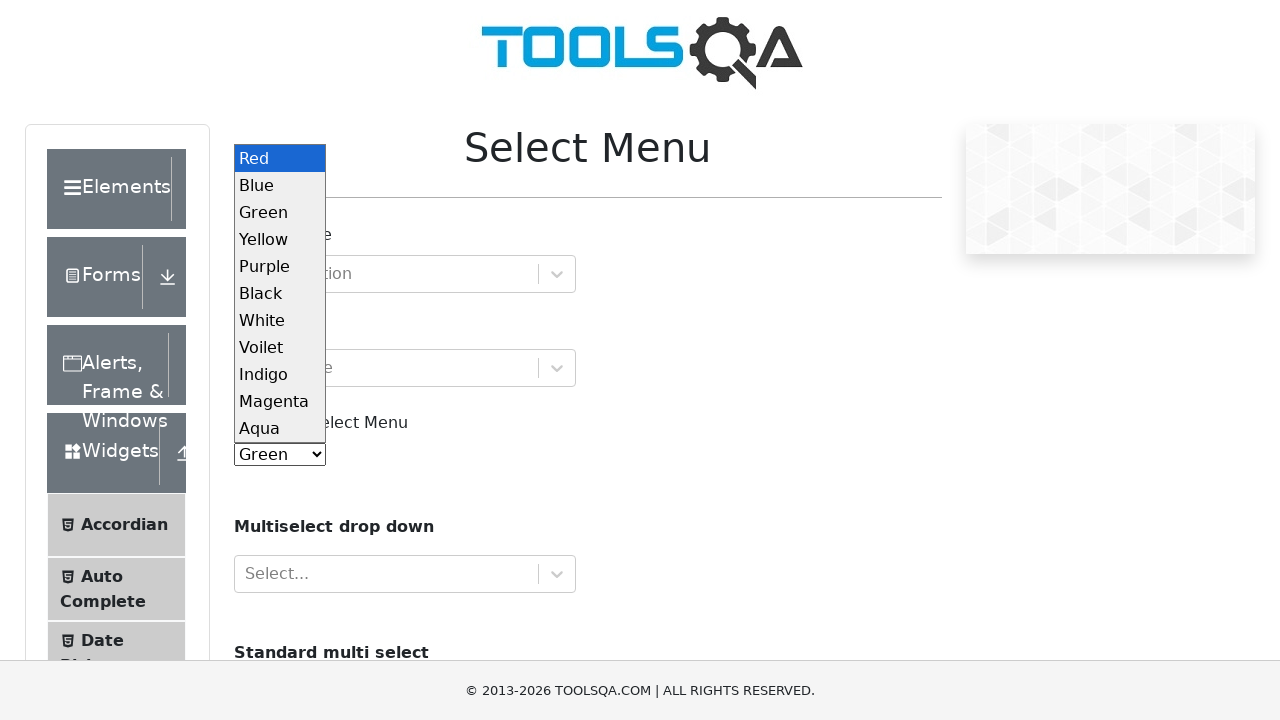

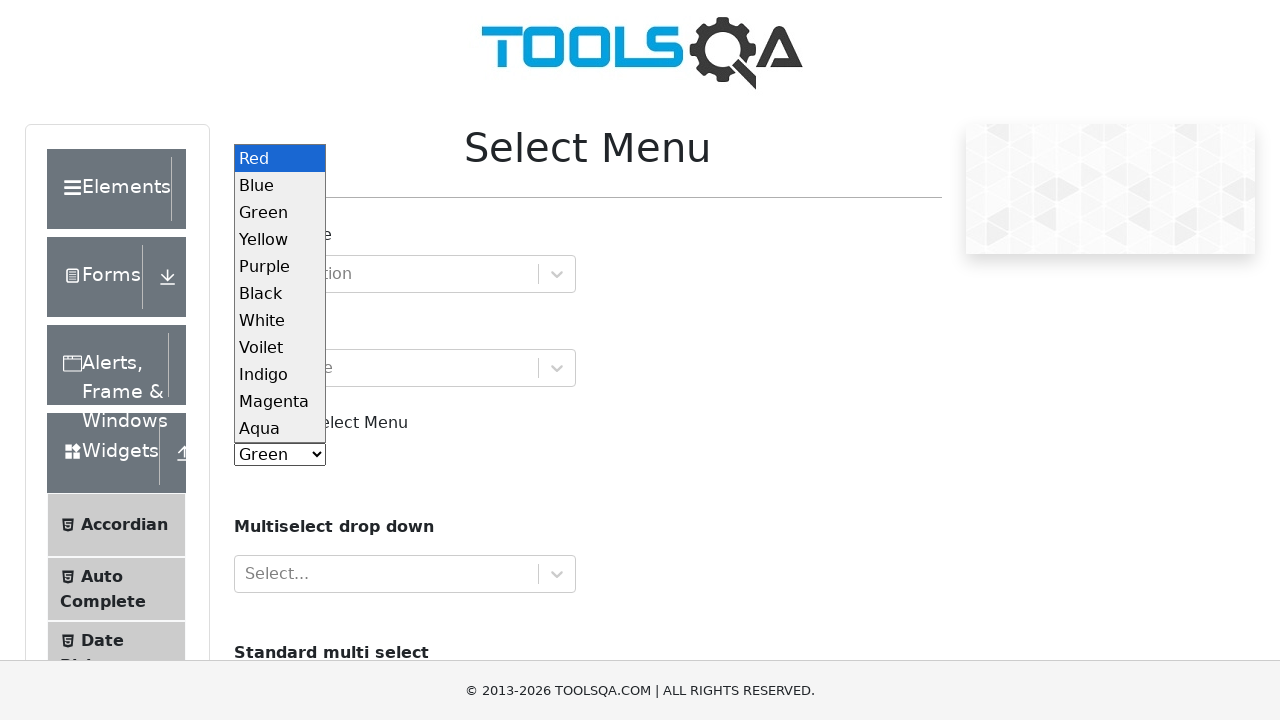